Tests accepting a basic JavaScript alert dialog

Starting URL: https://demoqa.com/alerts

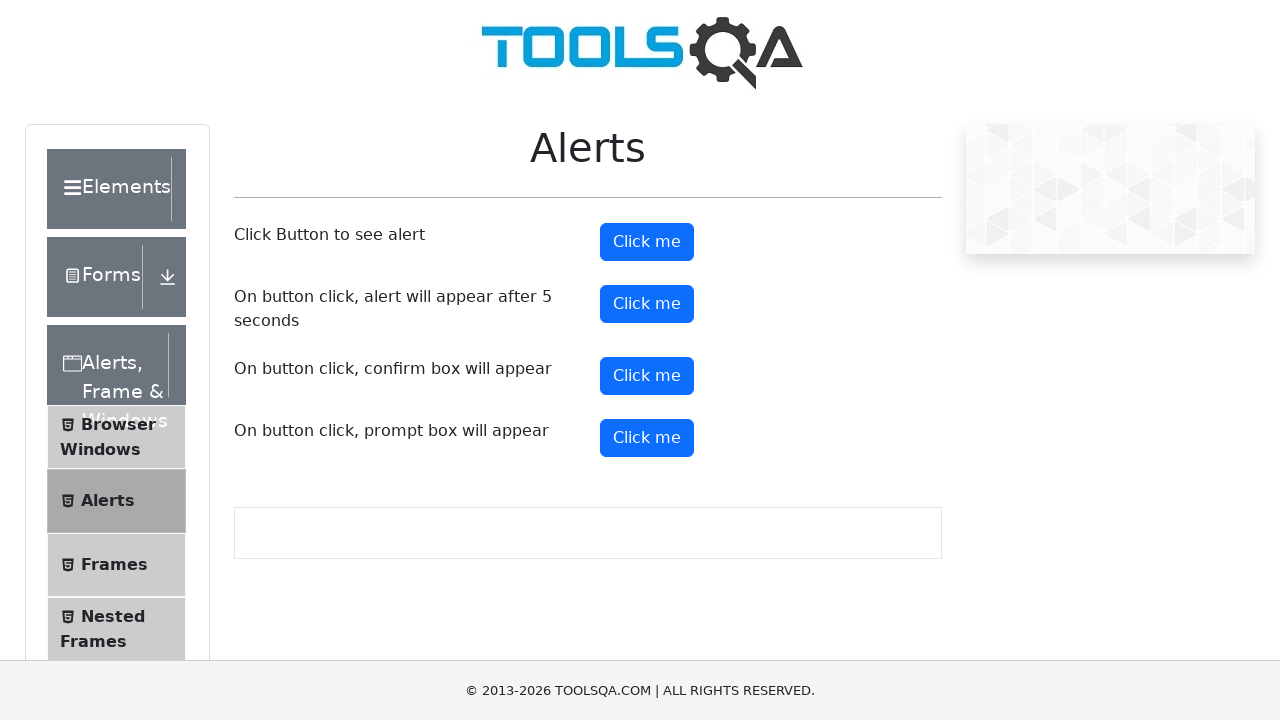

Navigated to alerts test page
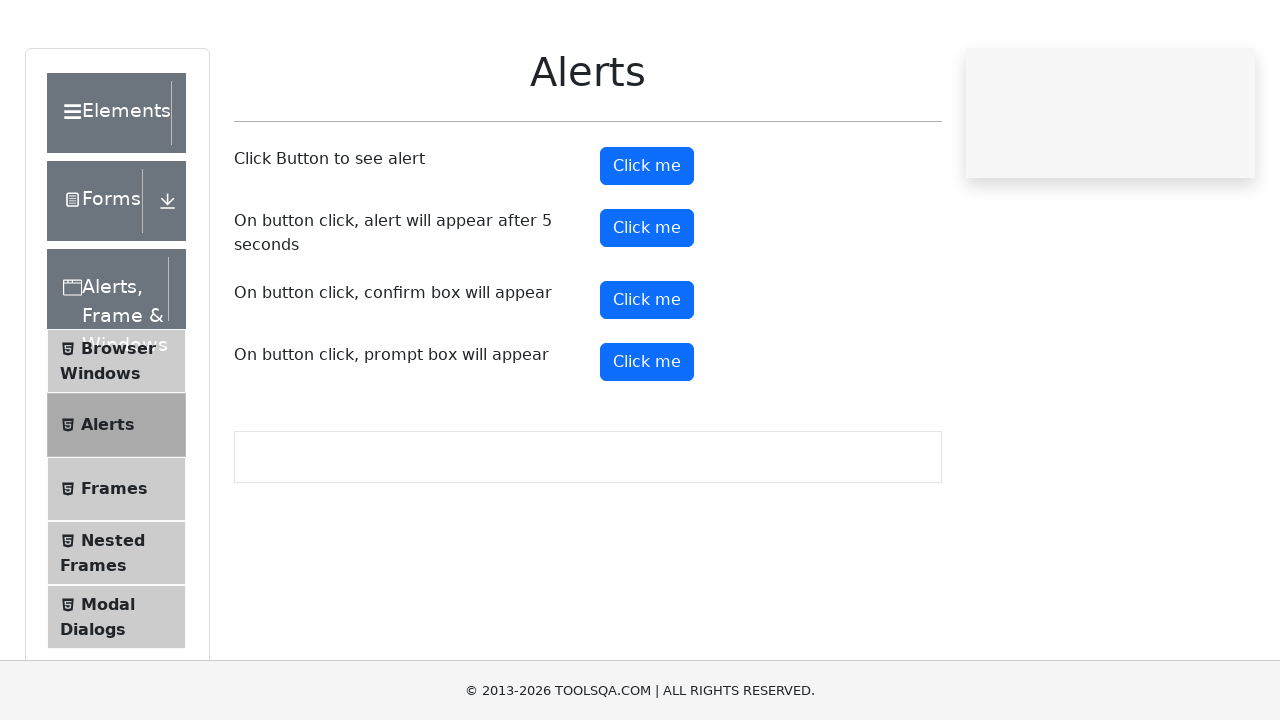

Clicked the alert button at (647, 242) on #alertButton
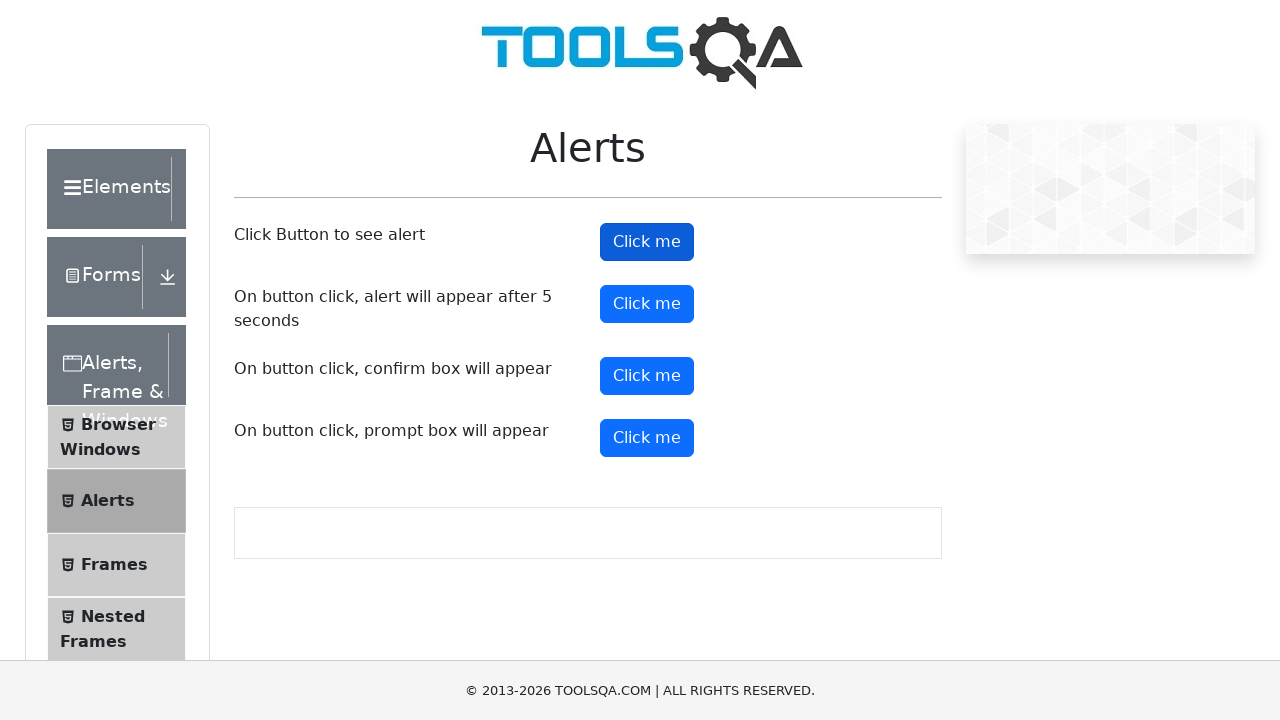

Set up dialog handler to accept alerts
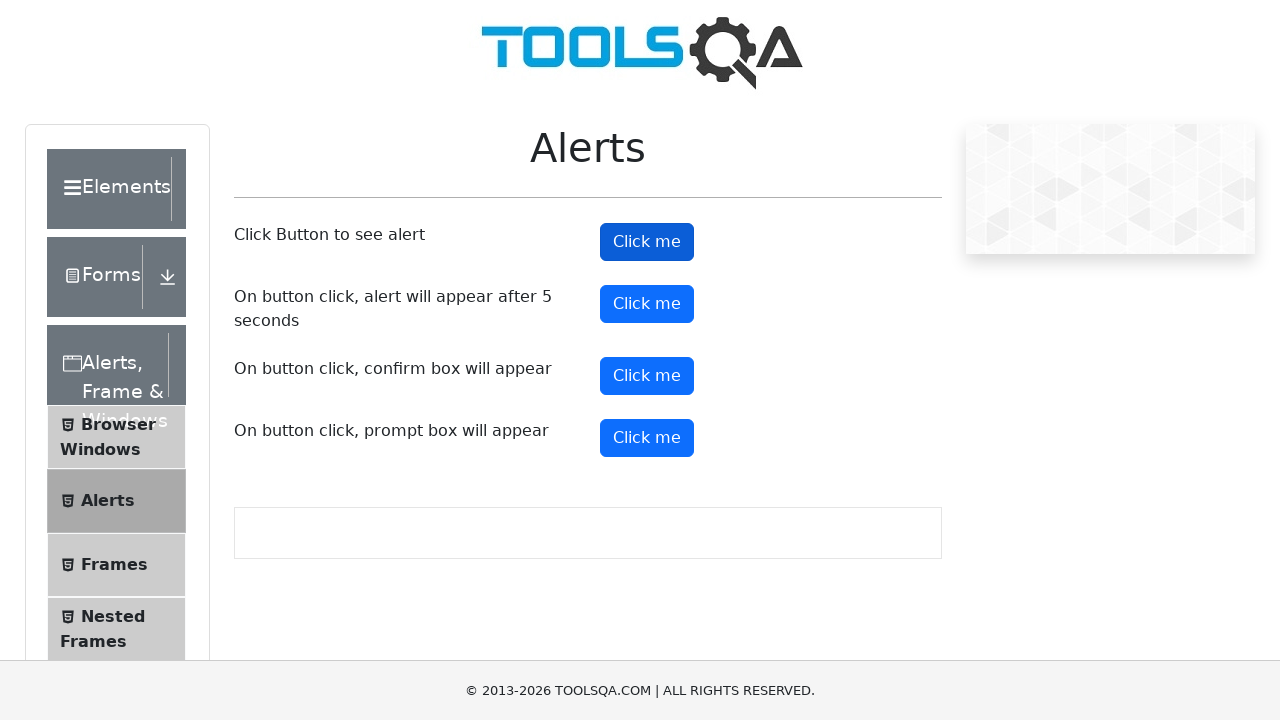

Waited for alert dialog to be accepted
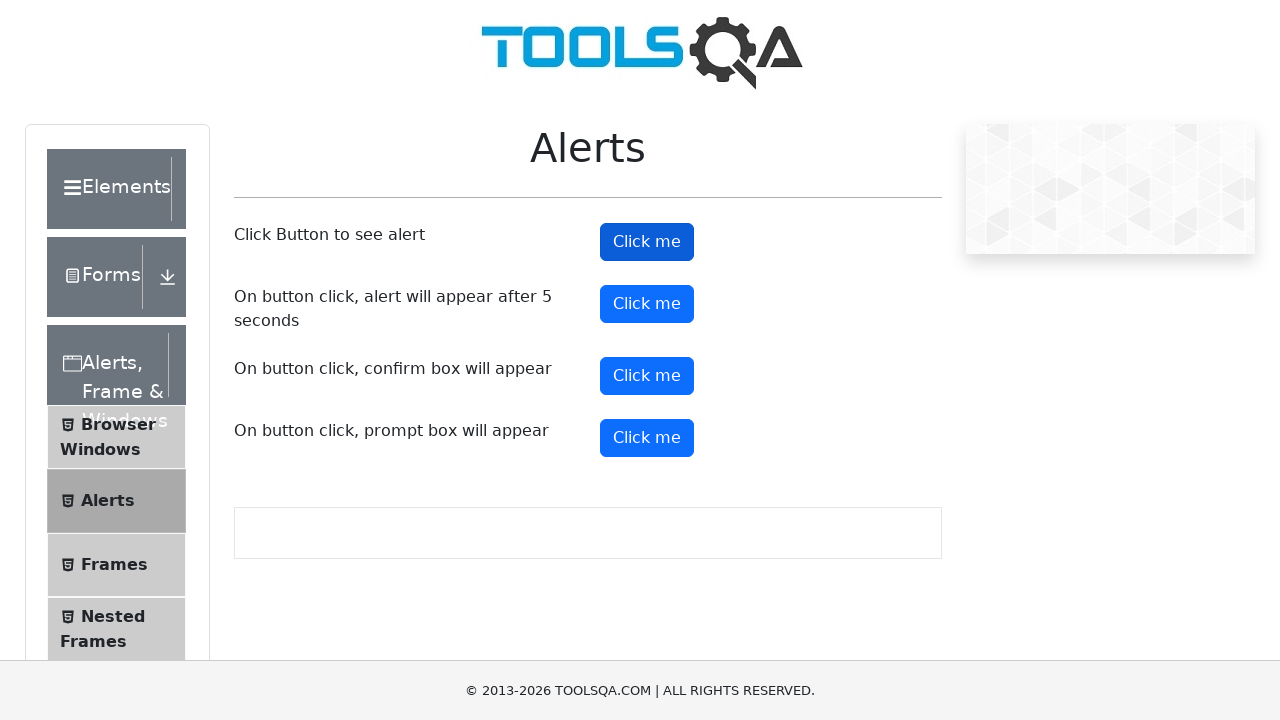

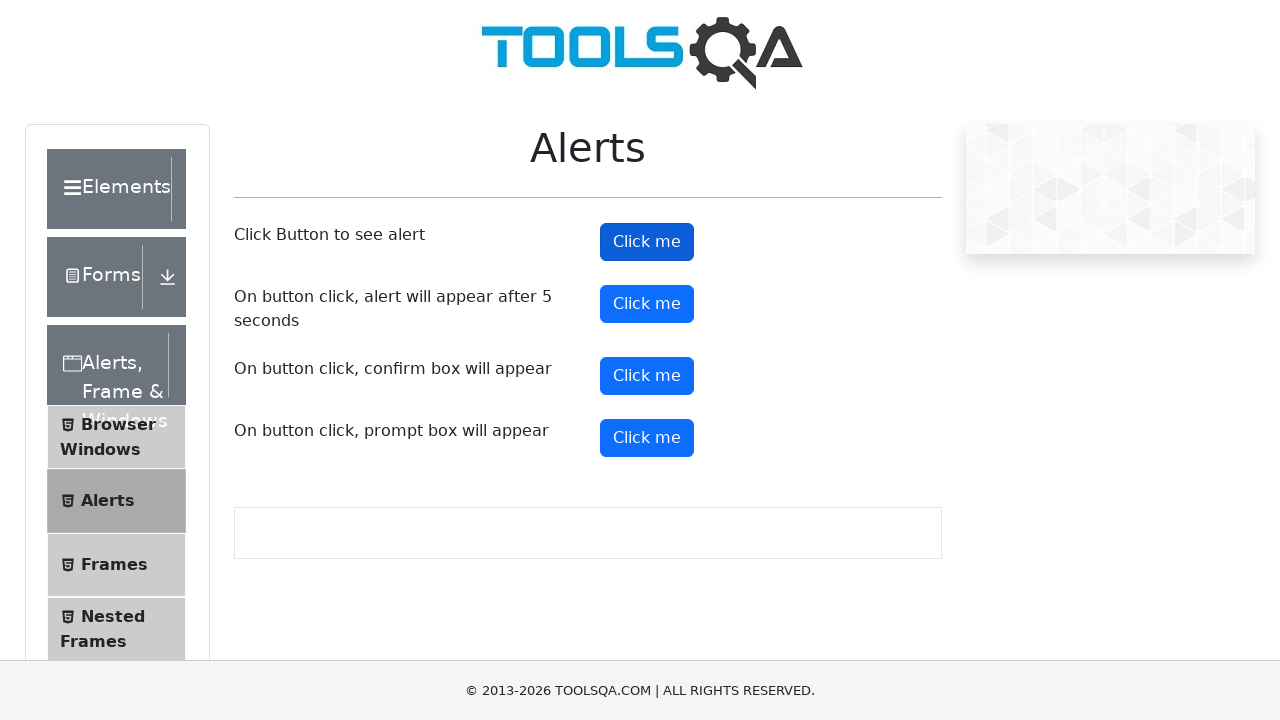